Navigates to Flipkart homepage, maximizes the window, and verifies the page loads by checking the page title

Starting URL: https://www.flipkart.com

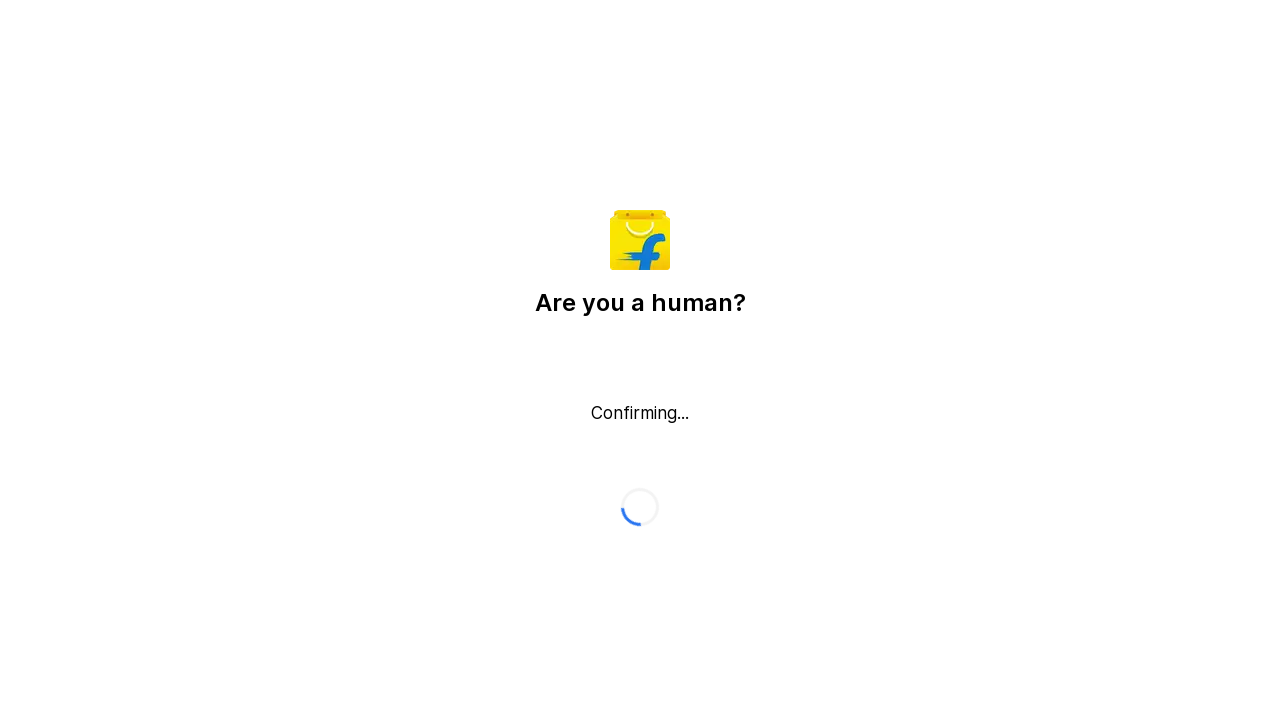

Set viewport size to 1920x1080
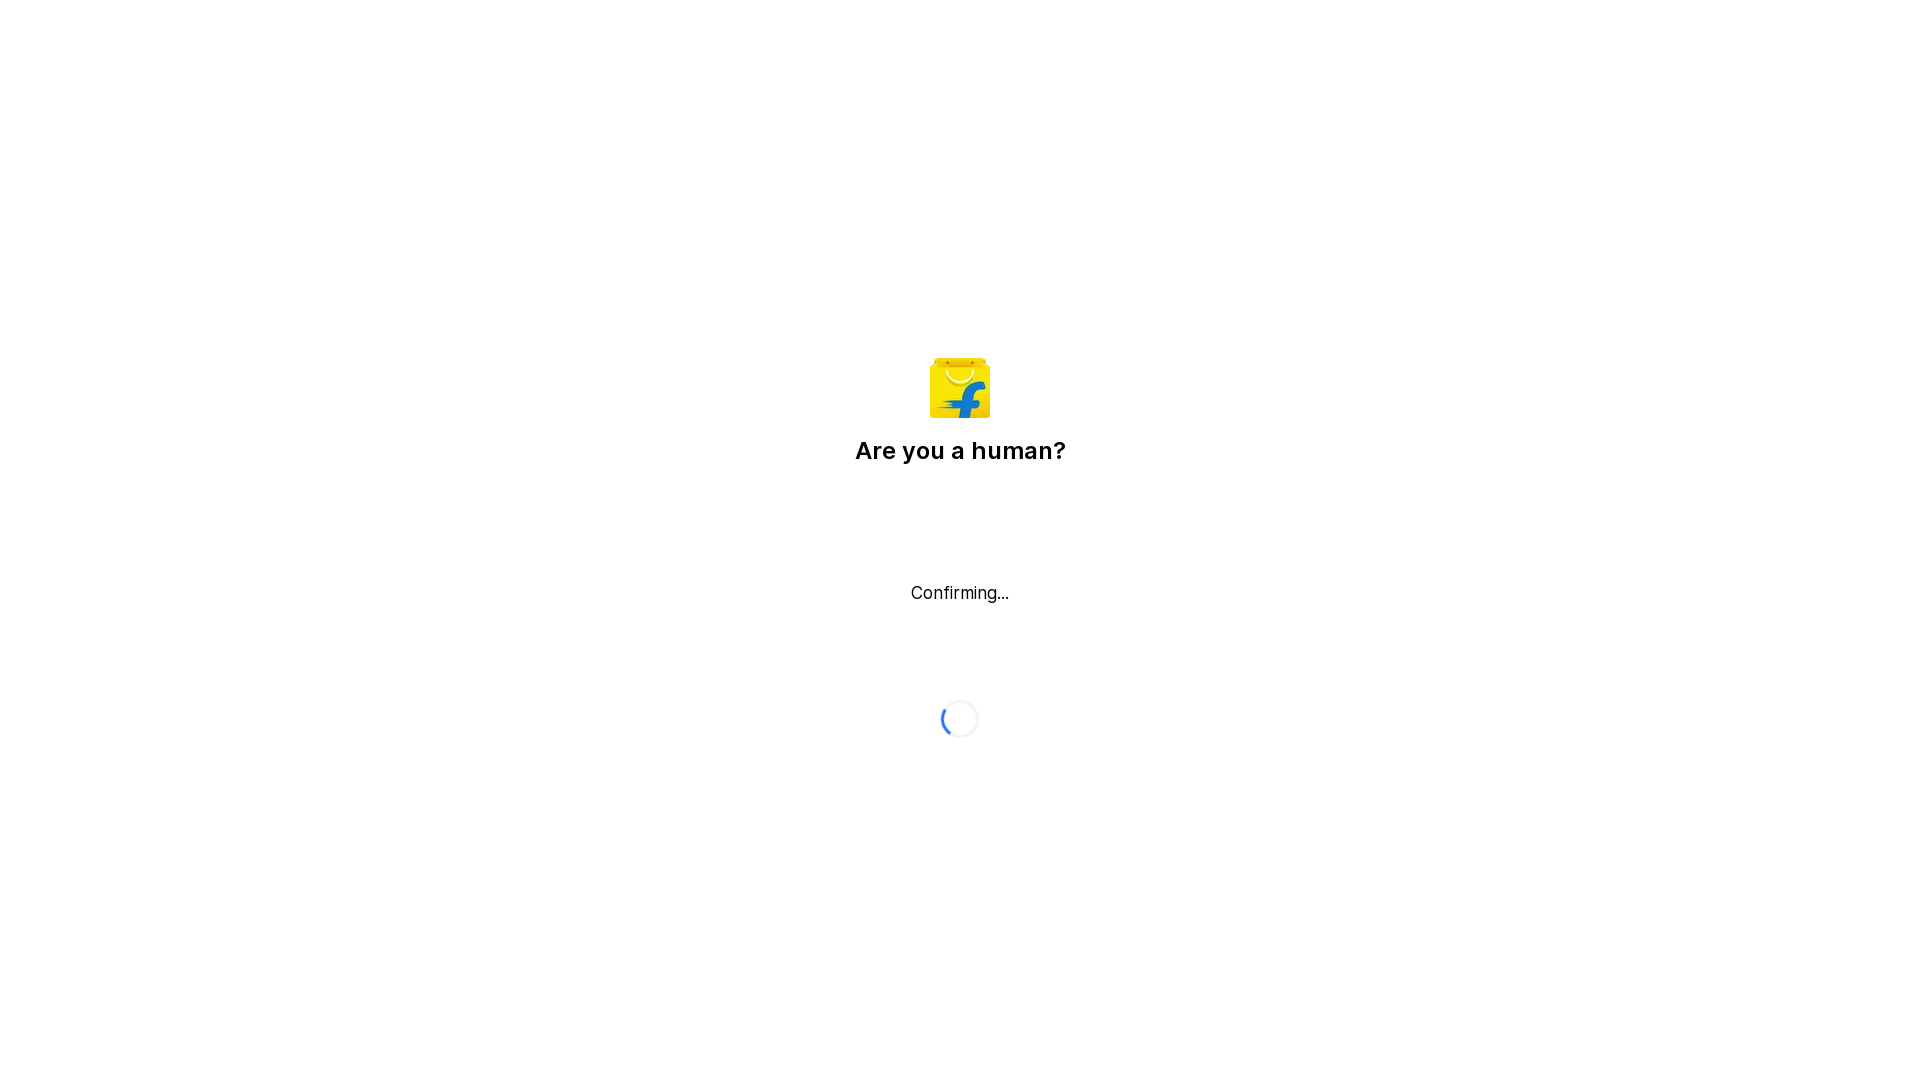

Waited for page to reach domcontentloaded state
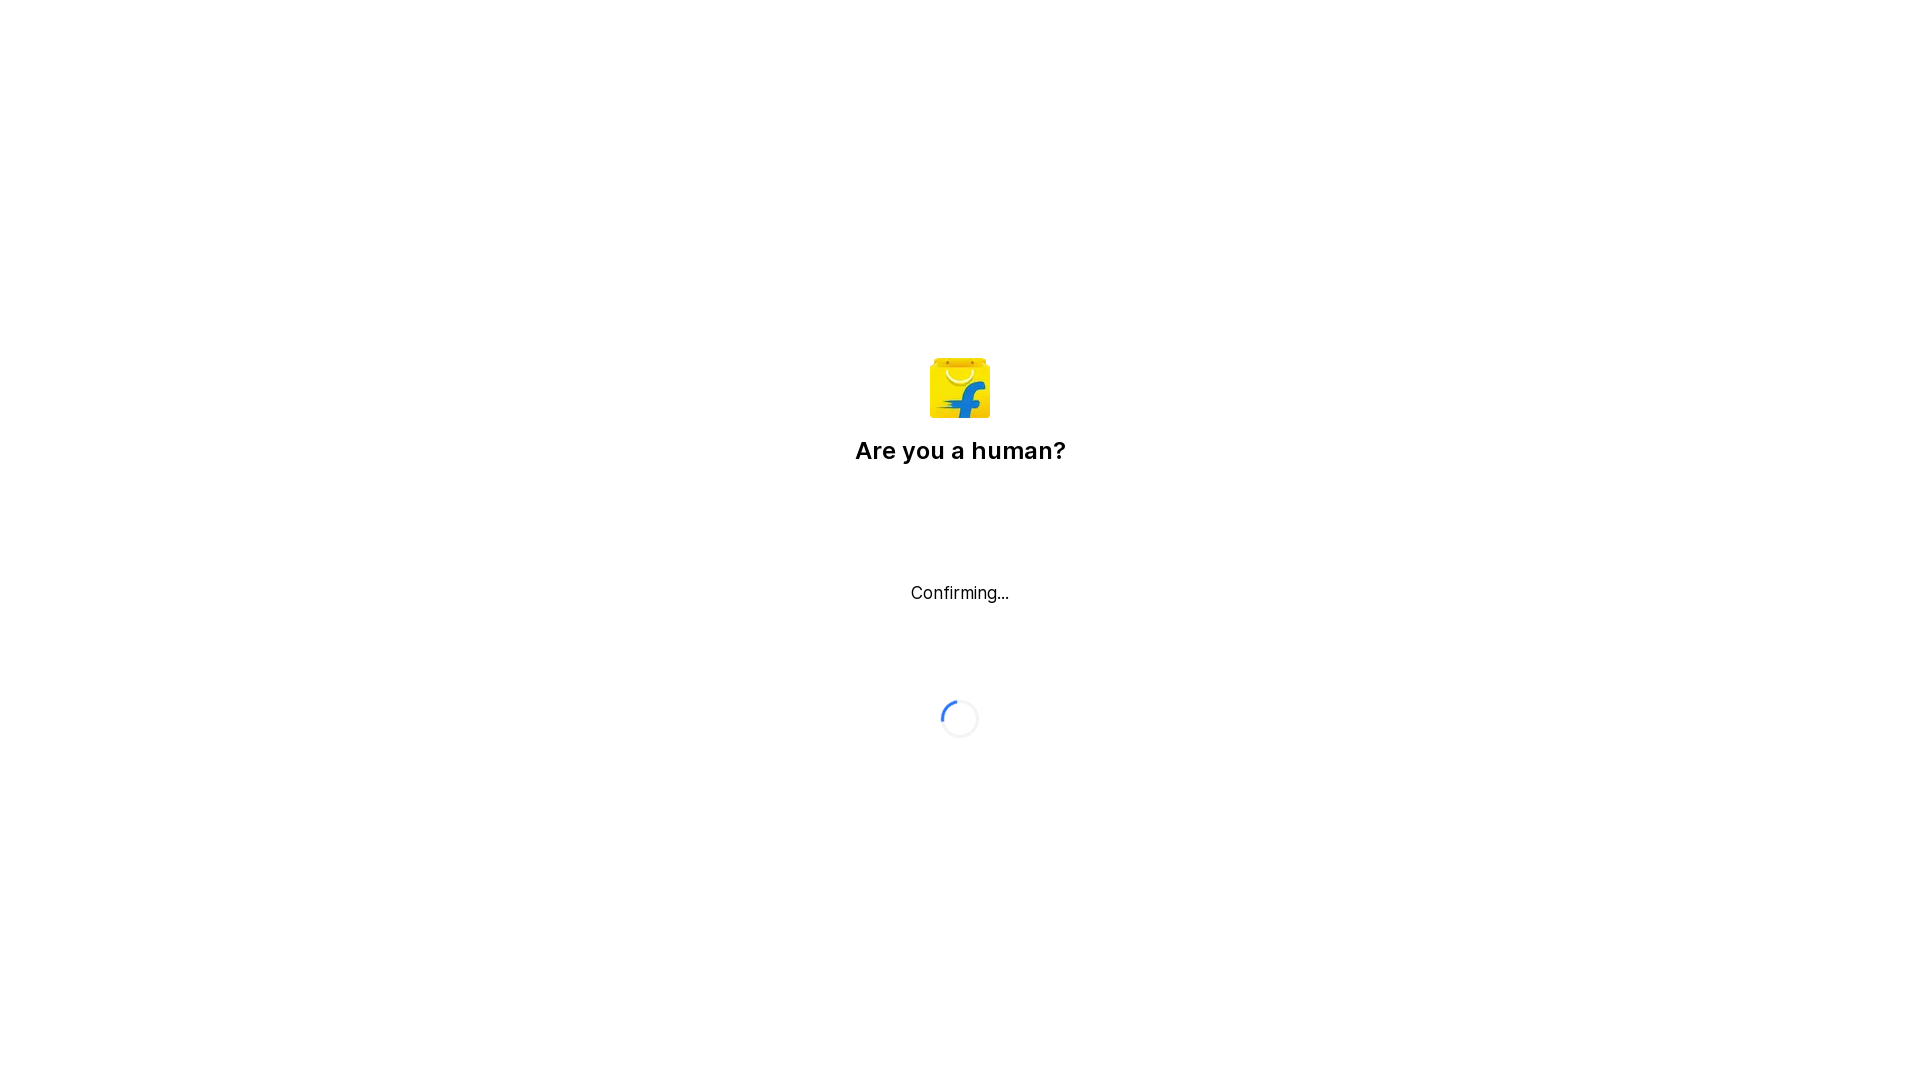

Retrieved page title: Flipkart reCAPTCHA
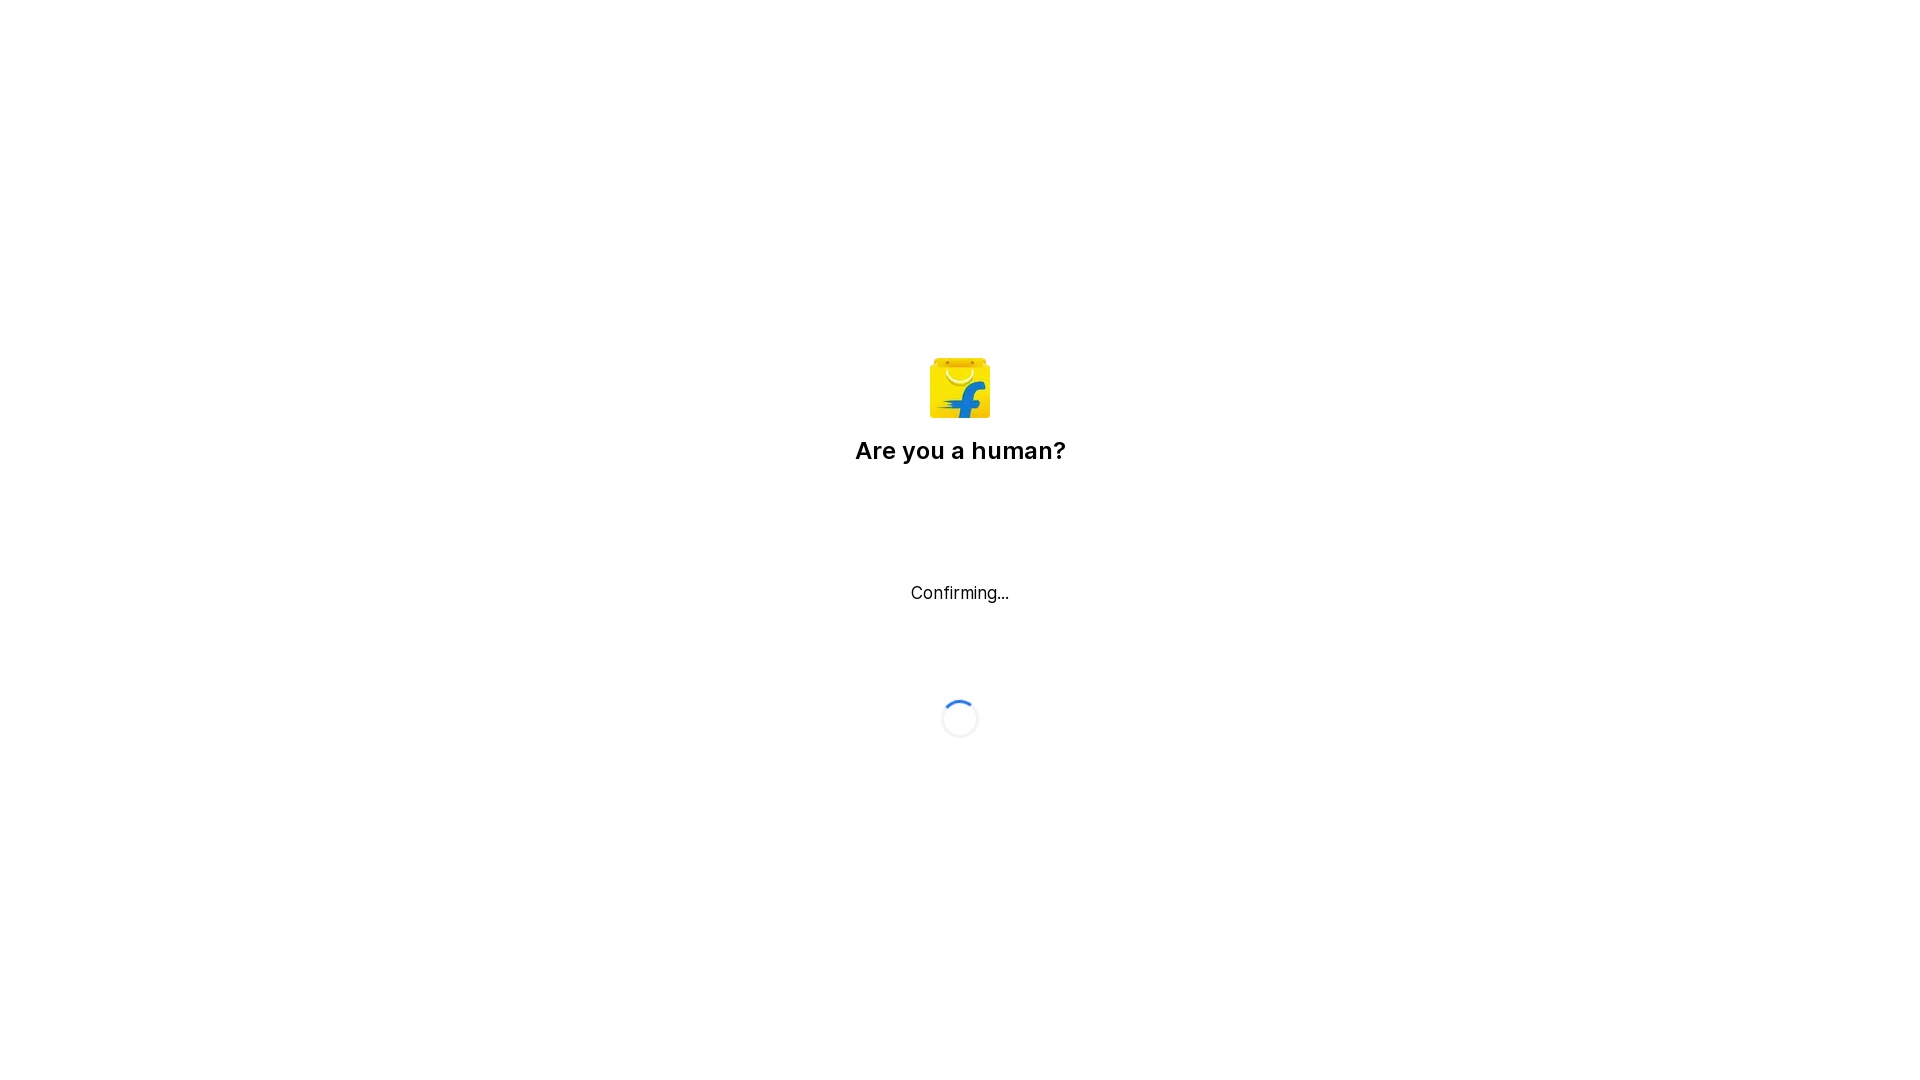

Printed page title to console
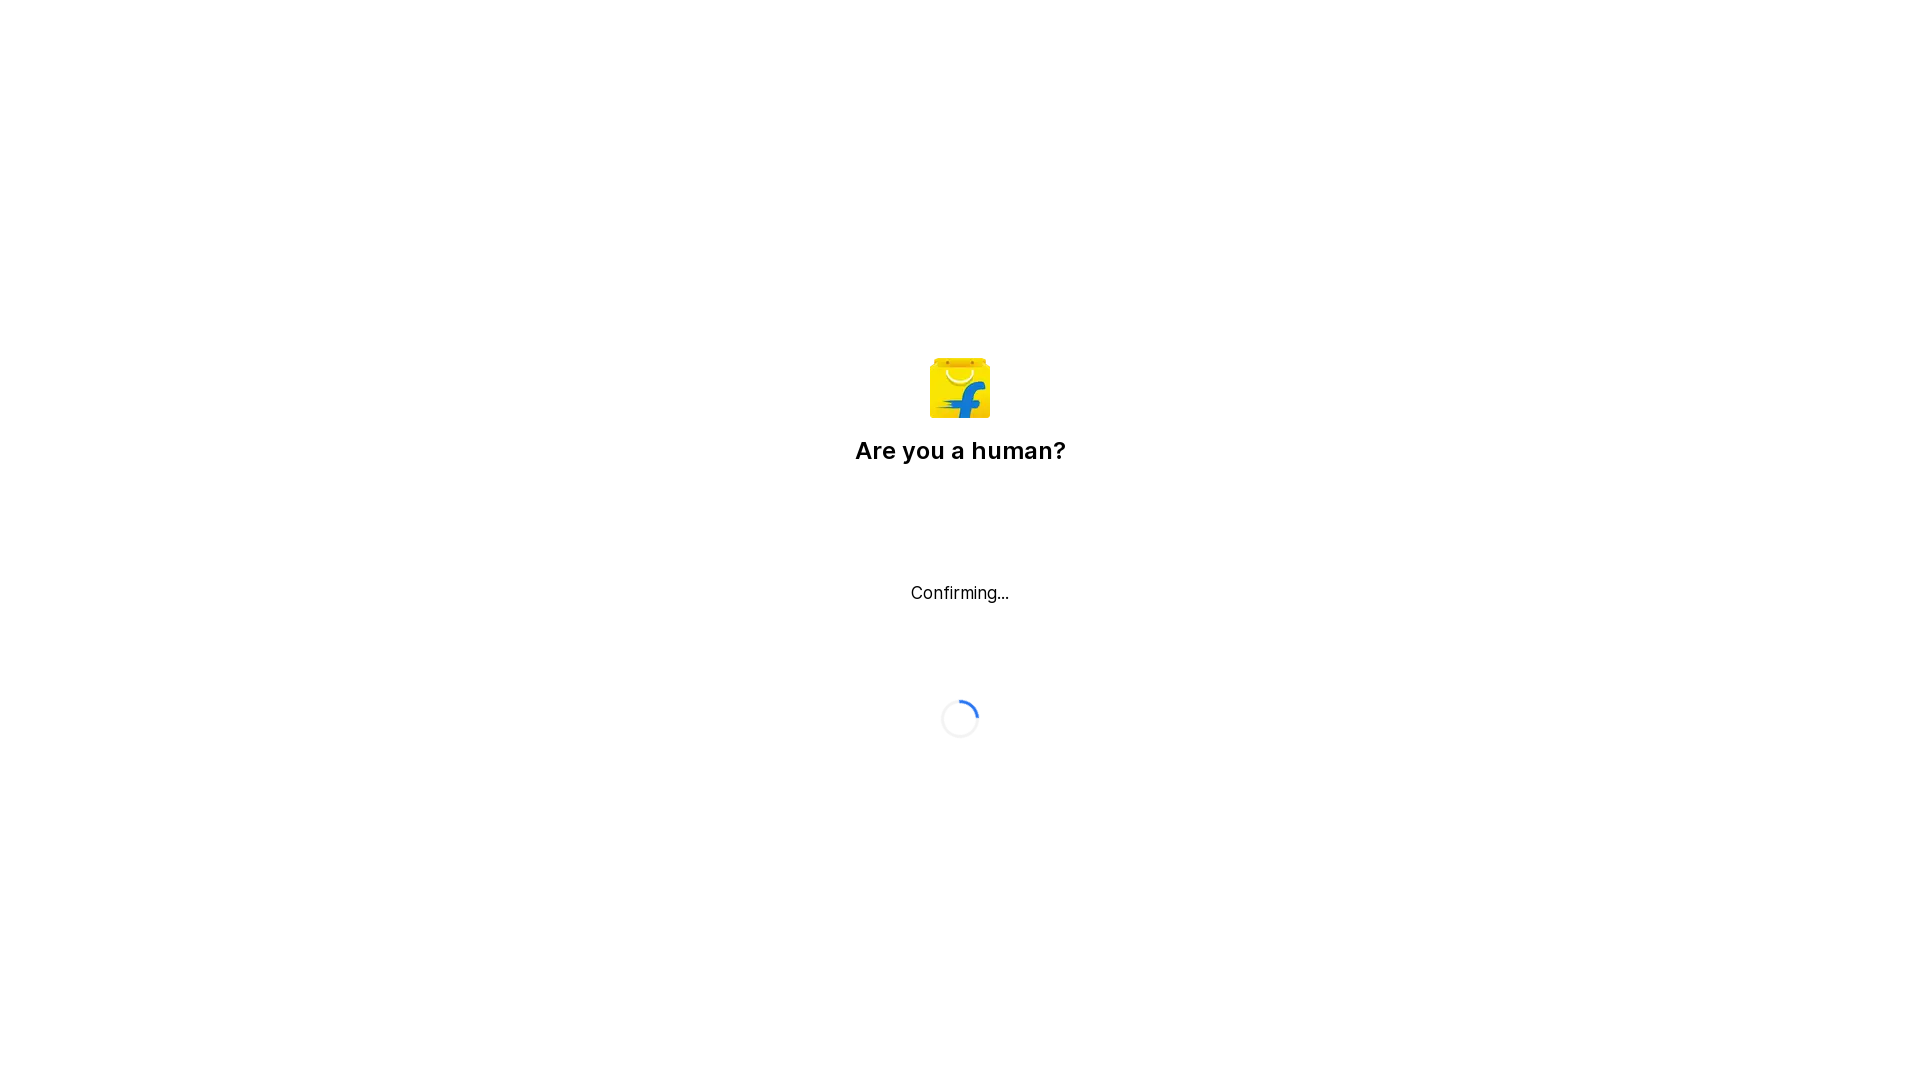

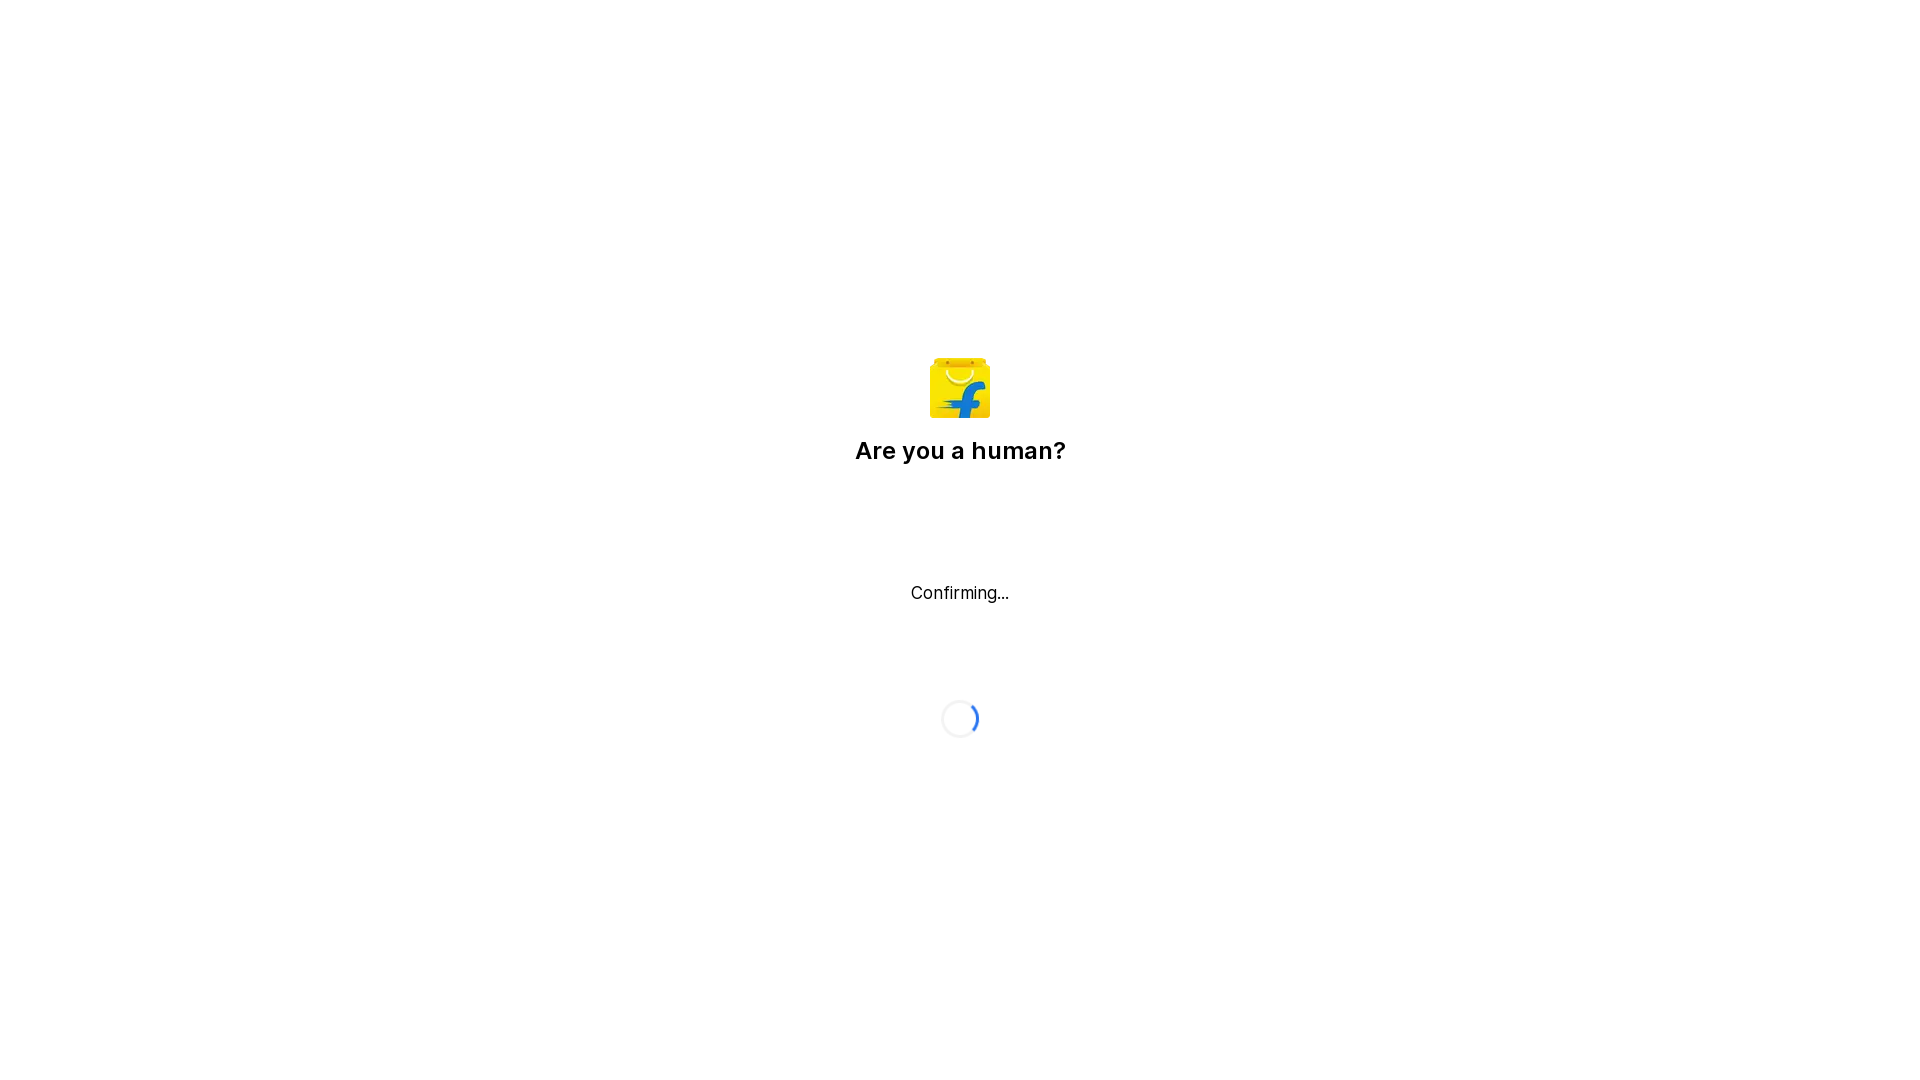